Tests that clicking social media icons (LinkedIn, Facebook, Twitter, YouTube) on the OrangeHRM page opens the correct social media pages in new tabs, then verifies each page by checking titles.

Starting URL: https://opensource-demo.orangehrmlive.com/web/index.php/auth/login

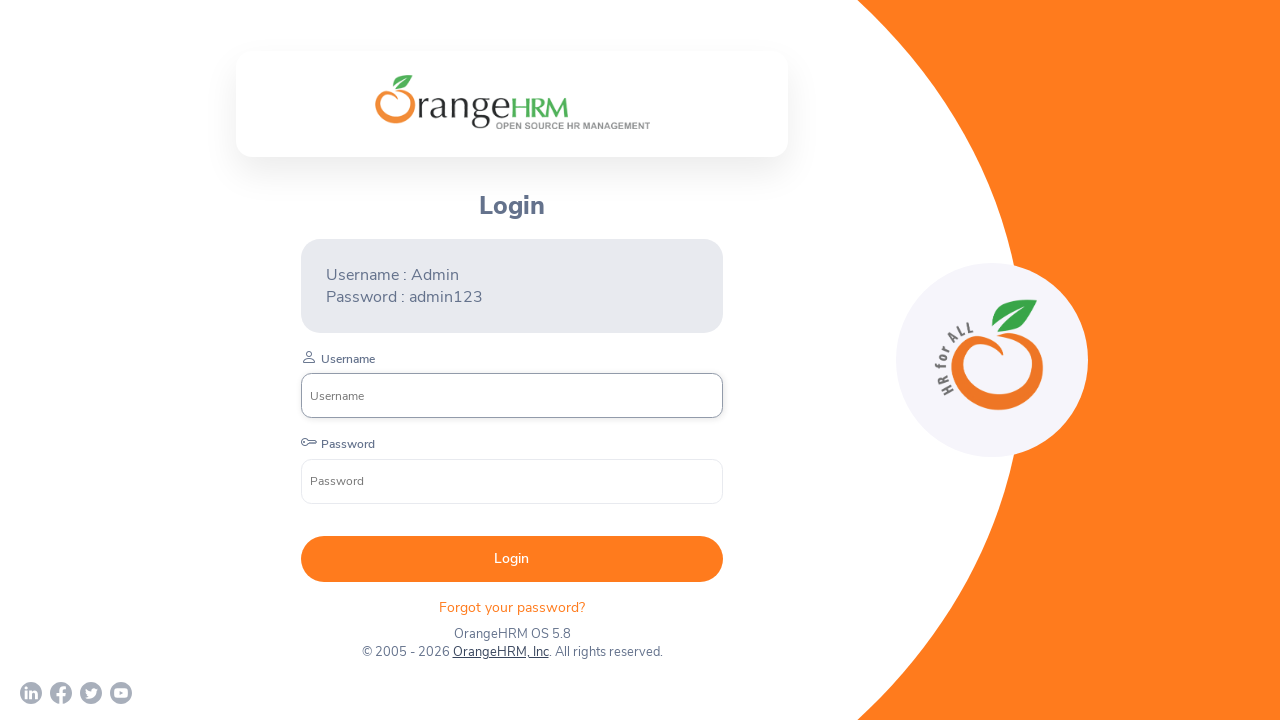

Waited for social media icons to load on OrangeHRM page
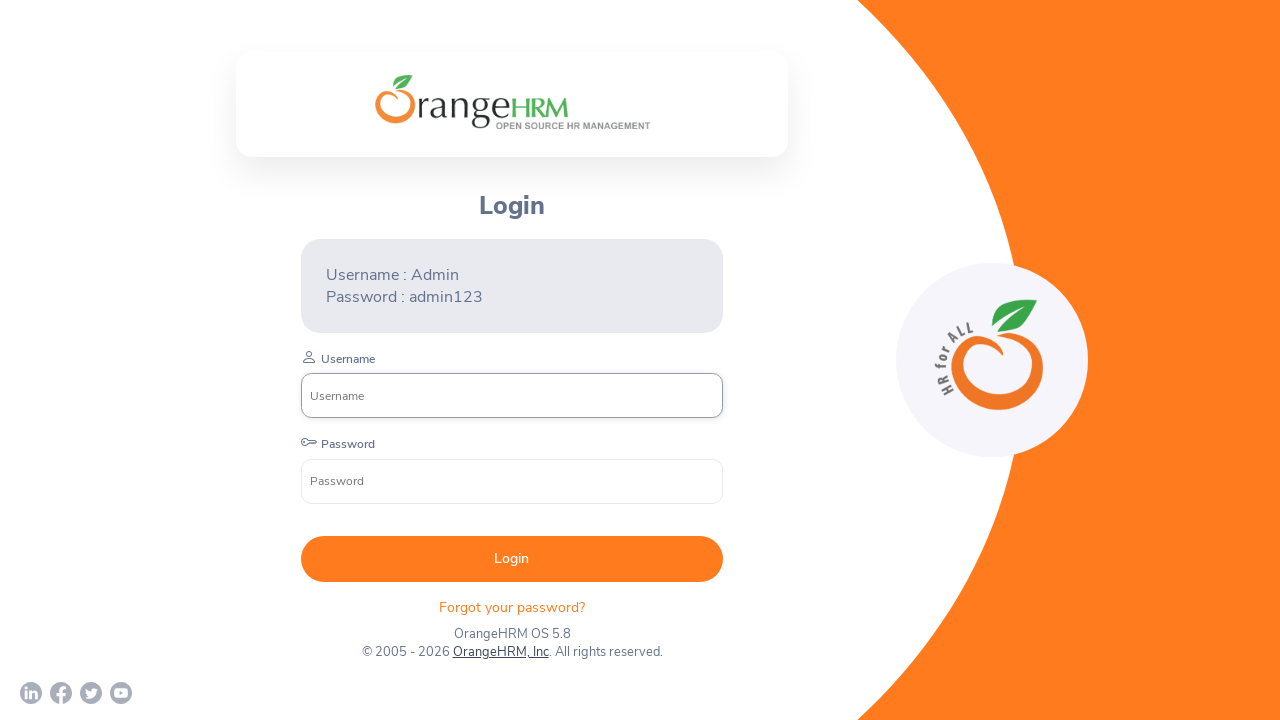

Clicked LinkedIn icon and new tab opened at (31, 693) on (//*[@class='oxd-icon orangehrm-sm-icon'])[1]
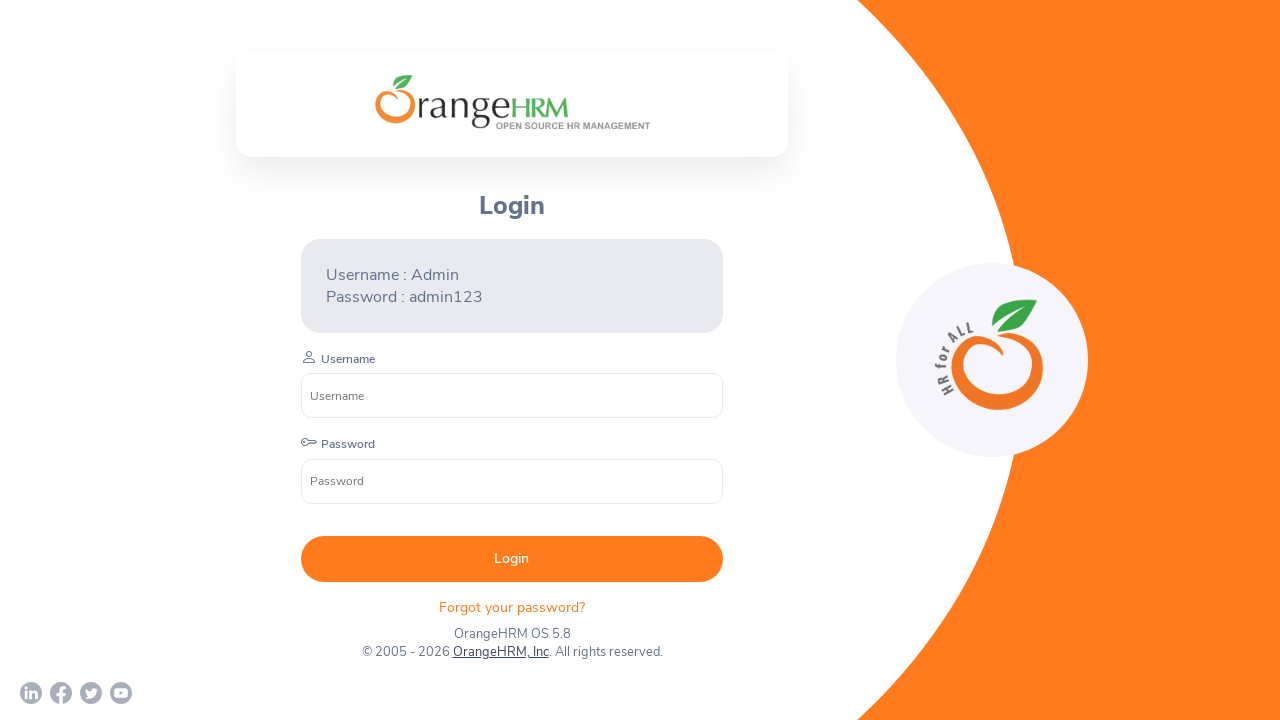

Clicked Facebook icon and new tab opened at (61, 693) on (//*[@class='oxd-icon orangehrm-sm-icon'])[2]
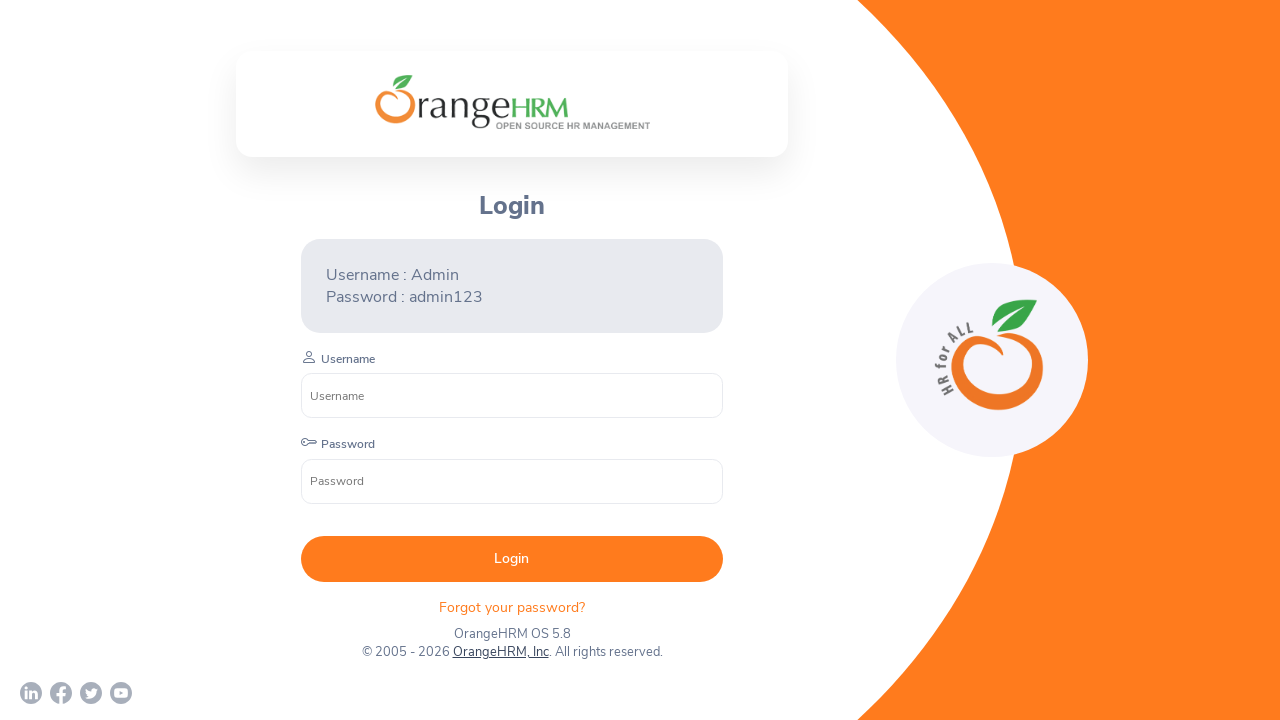

Clicked Twitter/X icon and new tab opened at (91, 693) on (//*[@class='oxd-icon orangehrm-sm-icon'])[3]
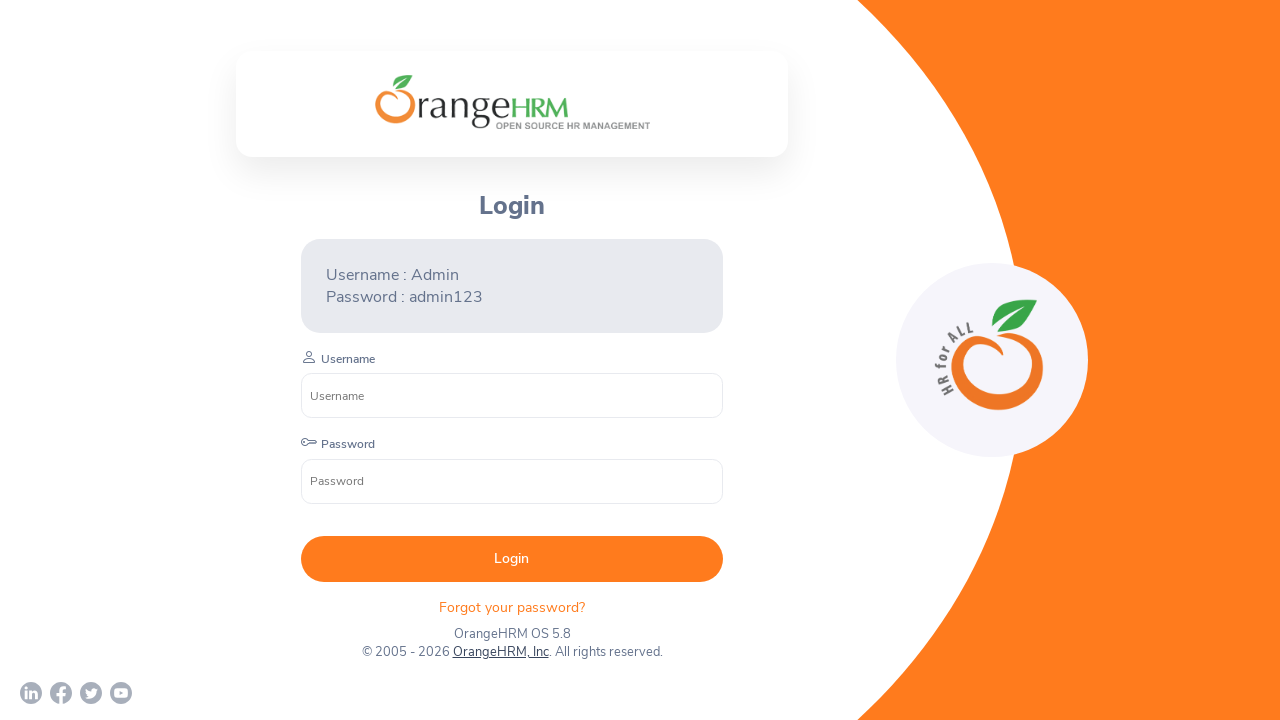

Clicked YouTube icon and new tab opened at (121, 693) on (//*[@class='oxd-icon orangehrm-sm-icon'])[4]
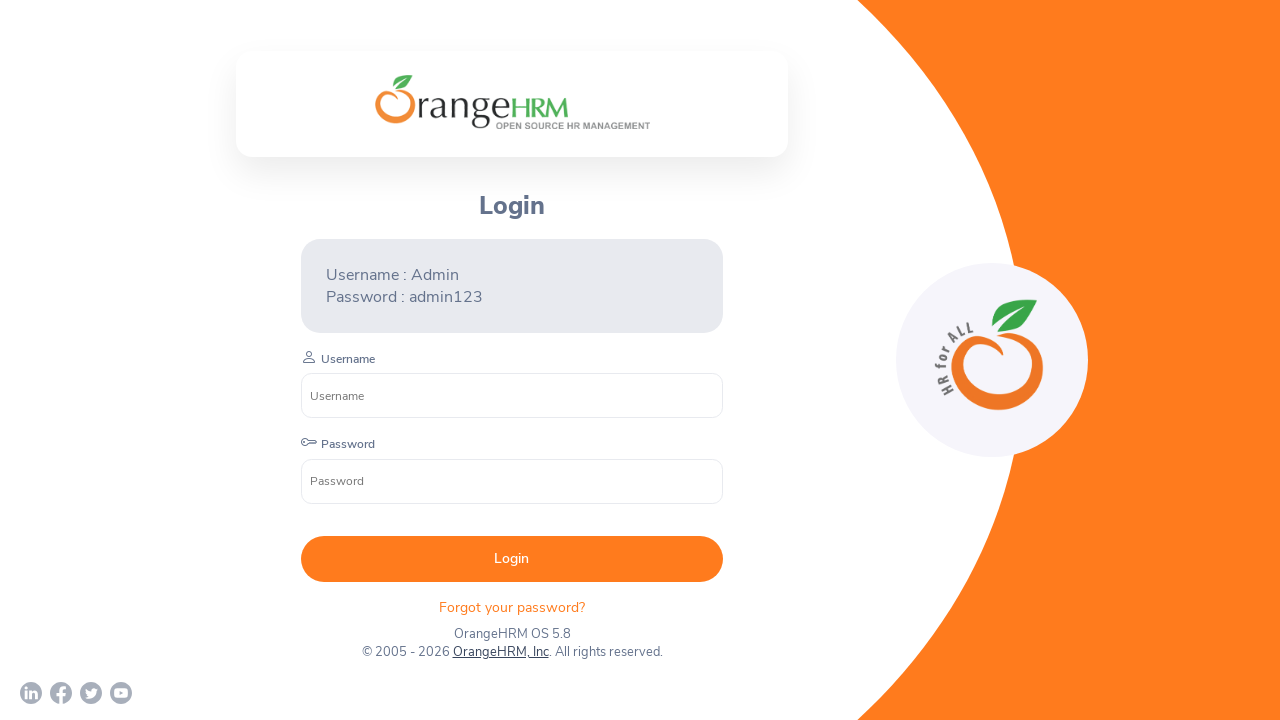

LinkedIn page finished loading
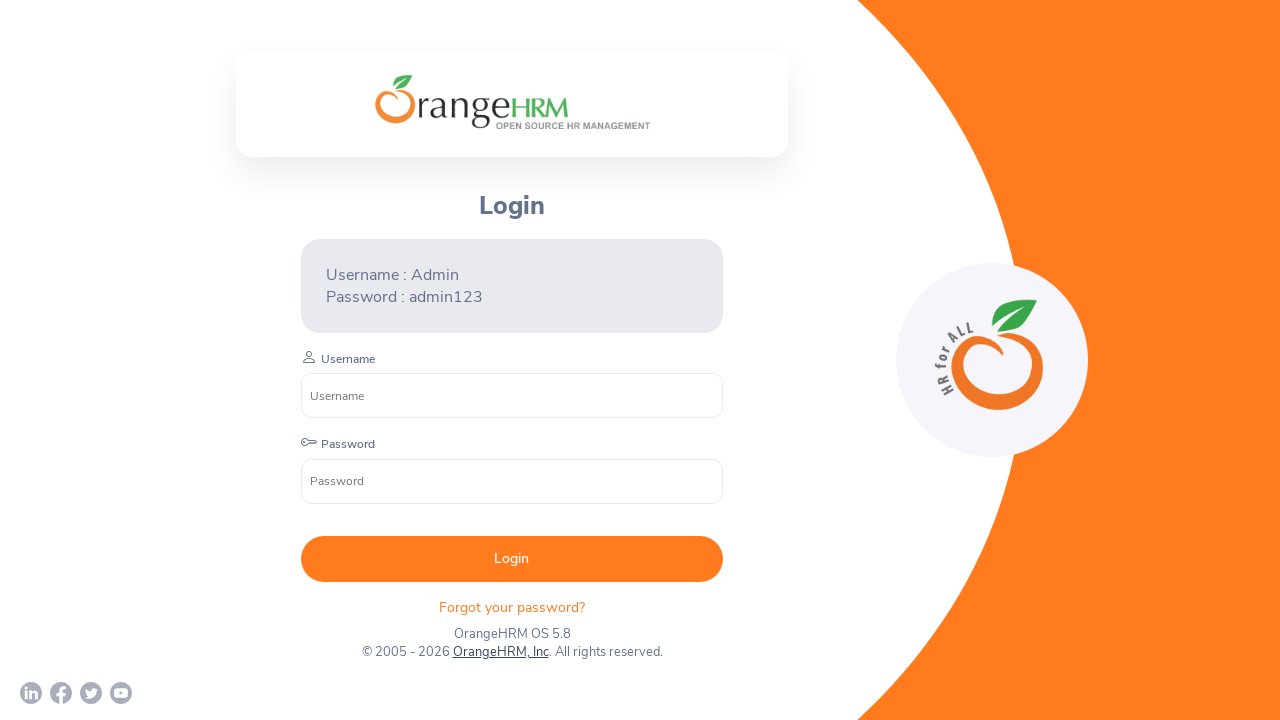

YouTube page finished loading
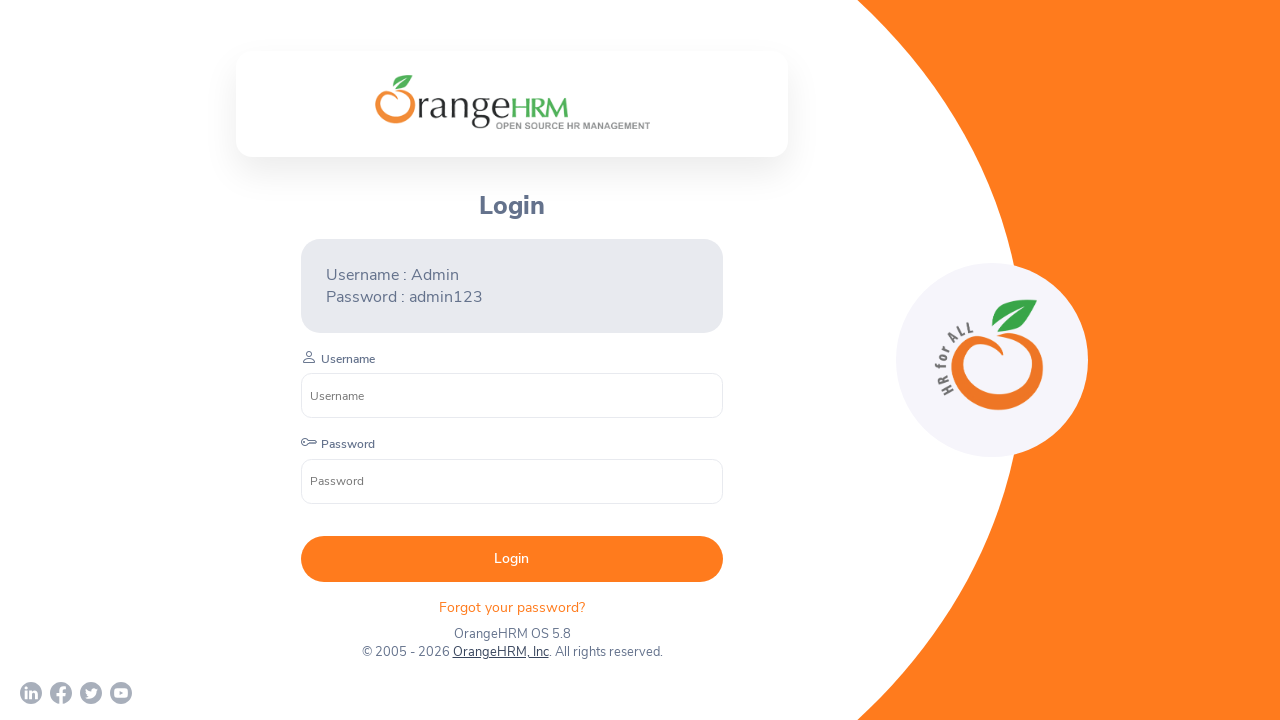

Facebook page finished loading
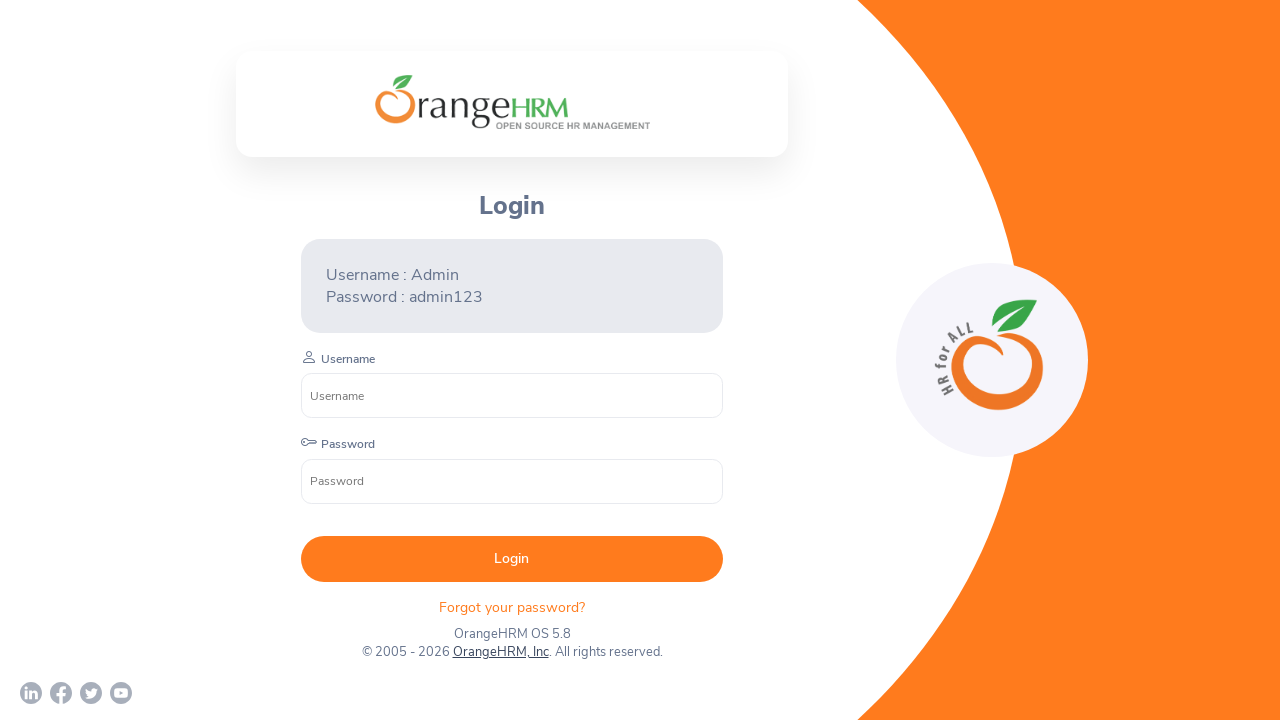

Twitter/X page finished loading
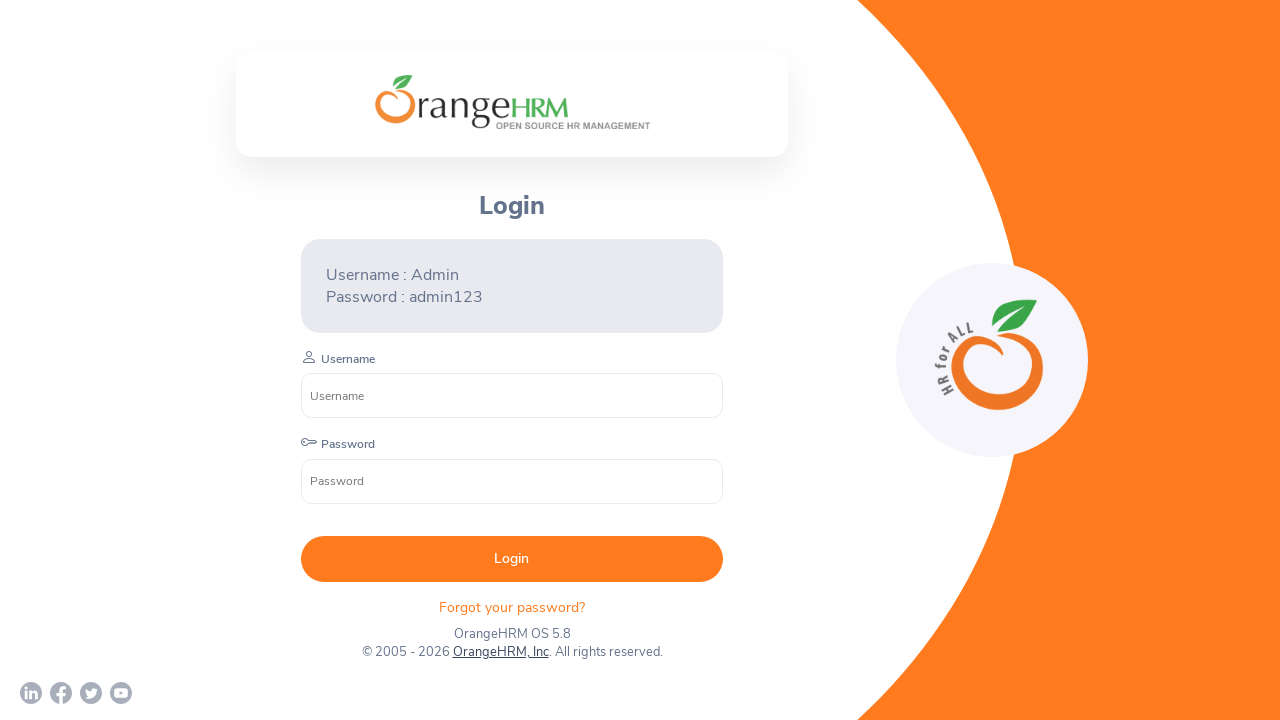

Verified LinkedIn page title: 
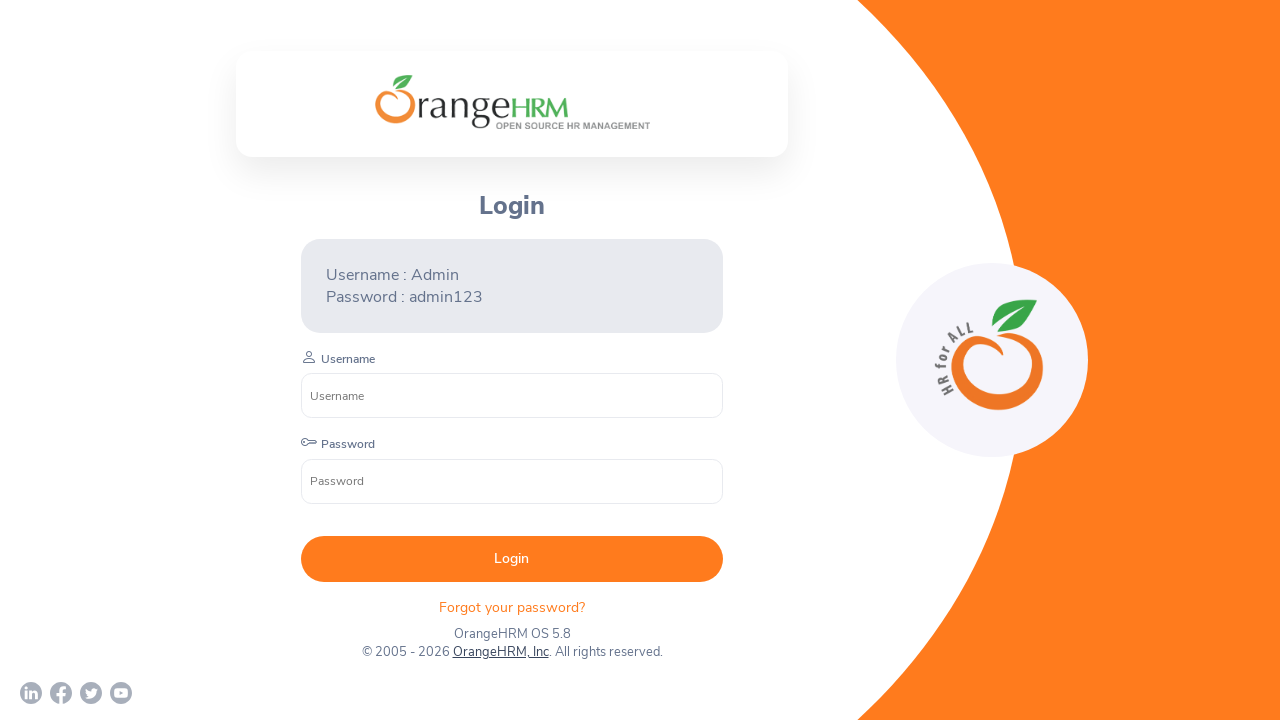

Verified YouTube page title: OrangeHRM Inc - YouTube
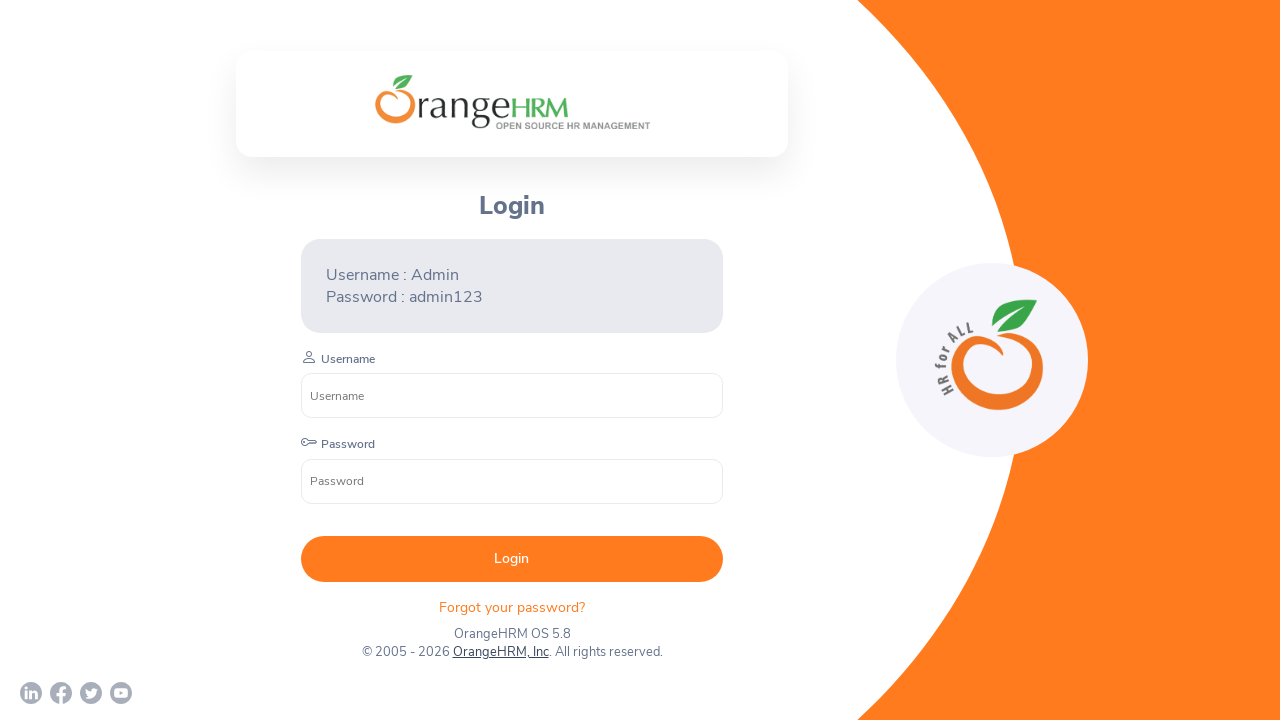

Verified Facebook page title: 
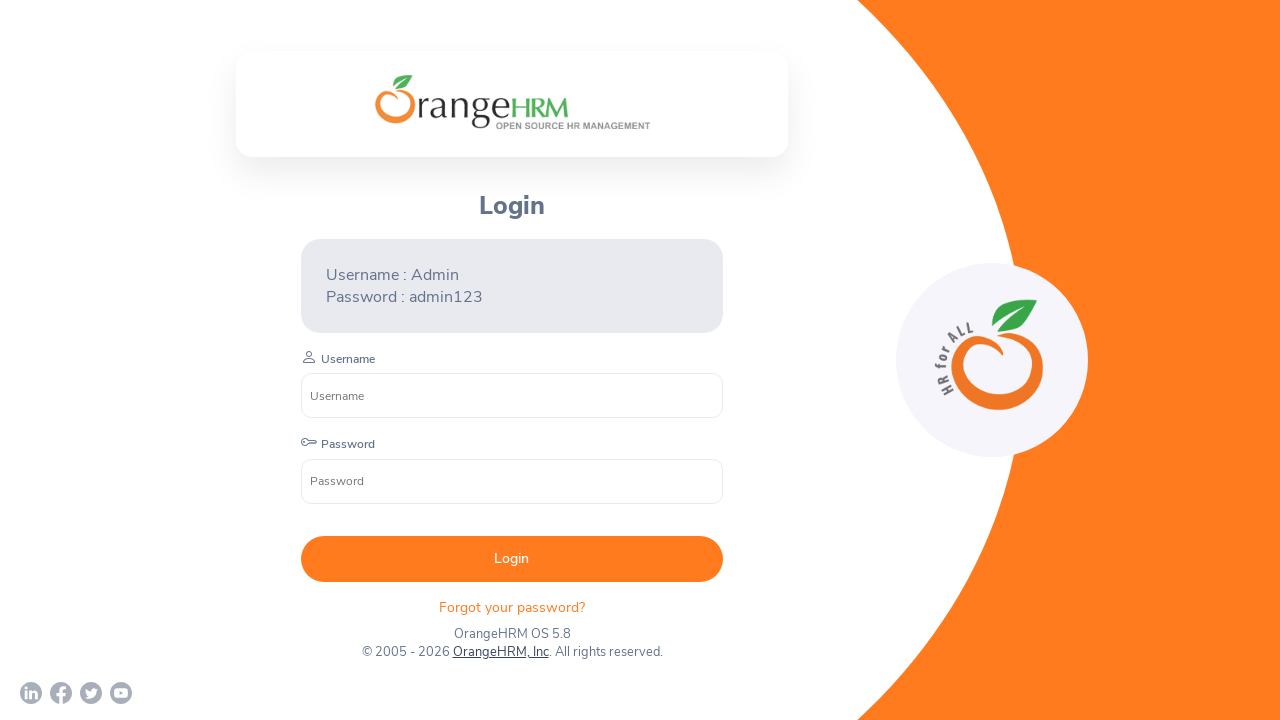

Verified Twitter/X page title: 
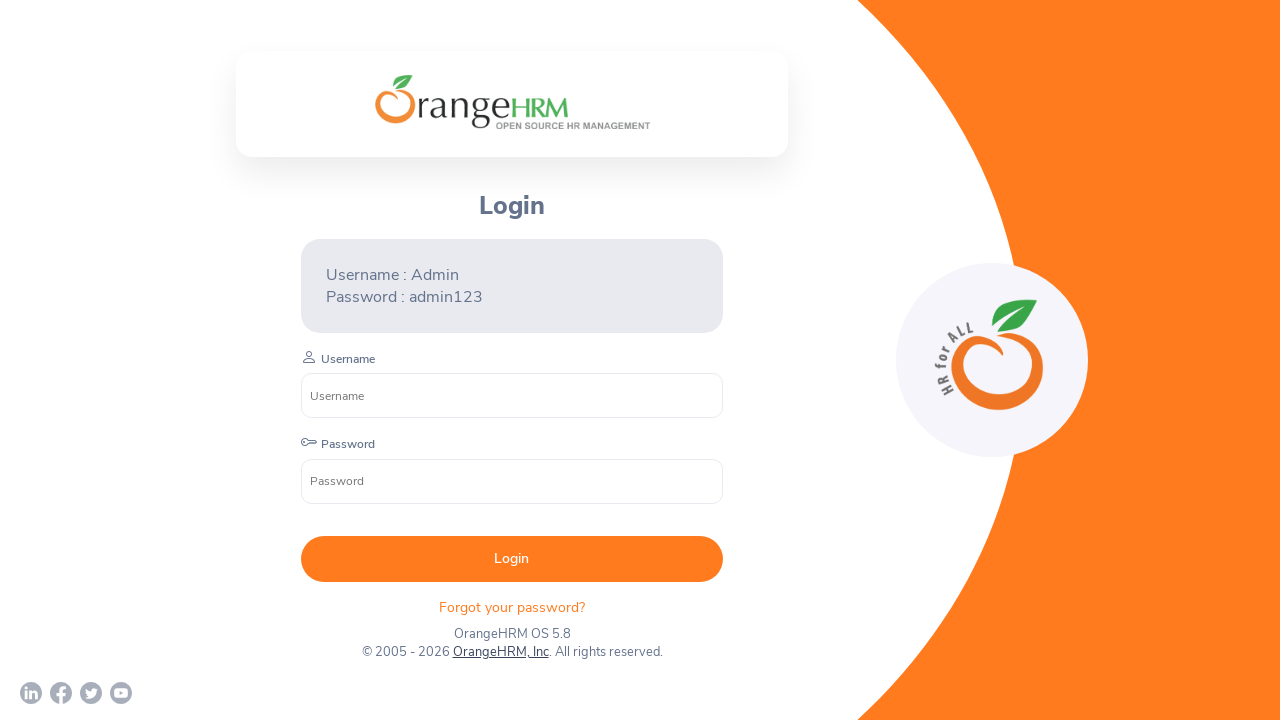

Verified OrangeHRM home page title: OrangeHRM
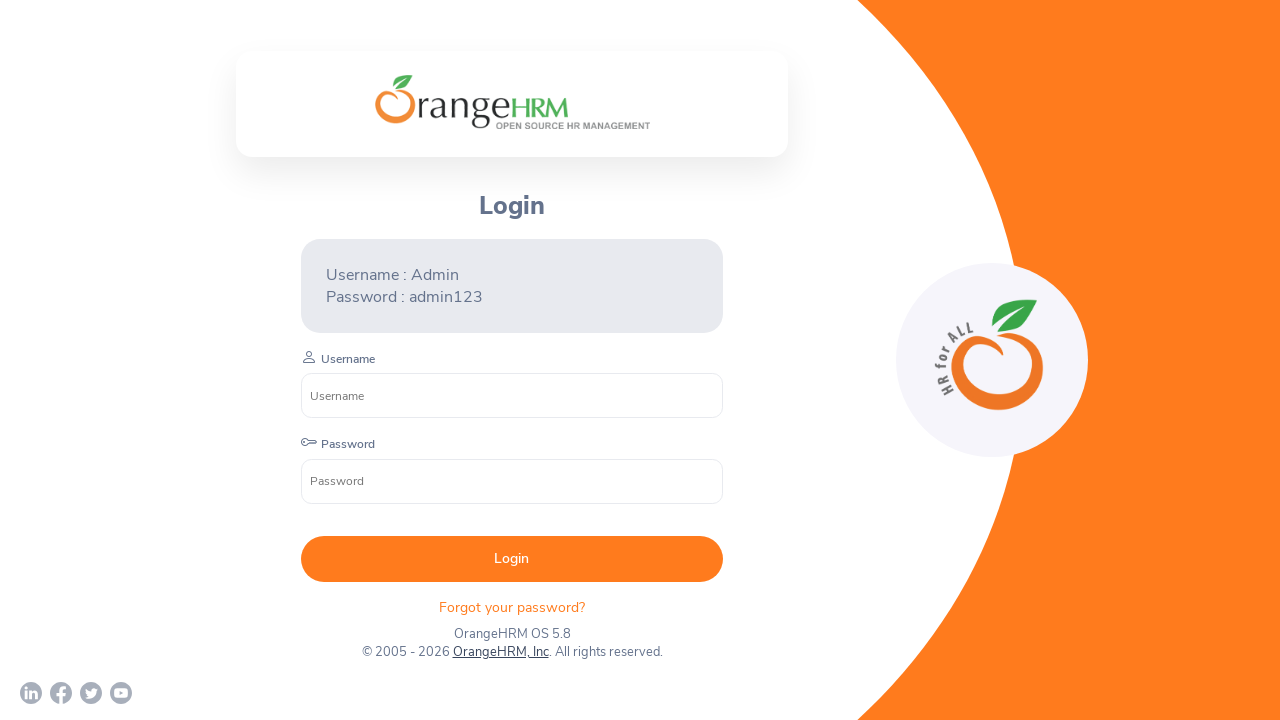

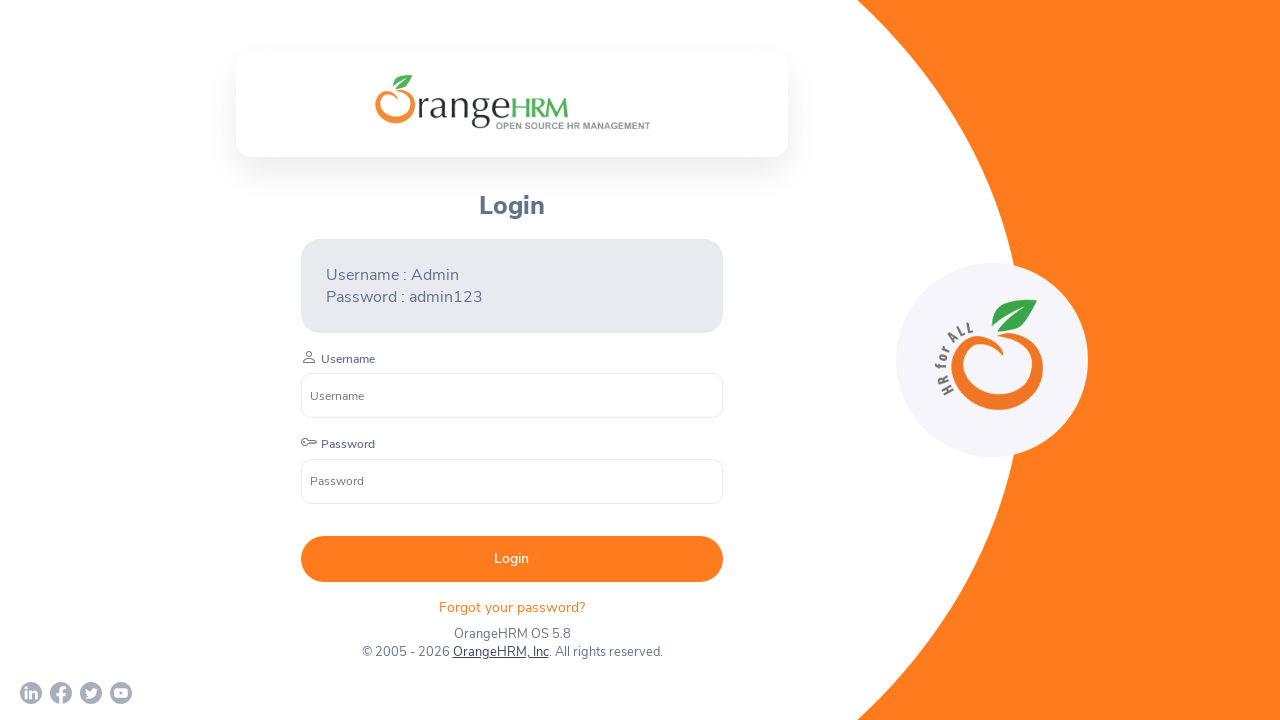